Tests UI component validation on a registration form by checking visibility, editability, and selection states of various form elements including input fields, radio buttons, and submit button

Starting URL: https://demo.automationtesting.in/Register.html

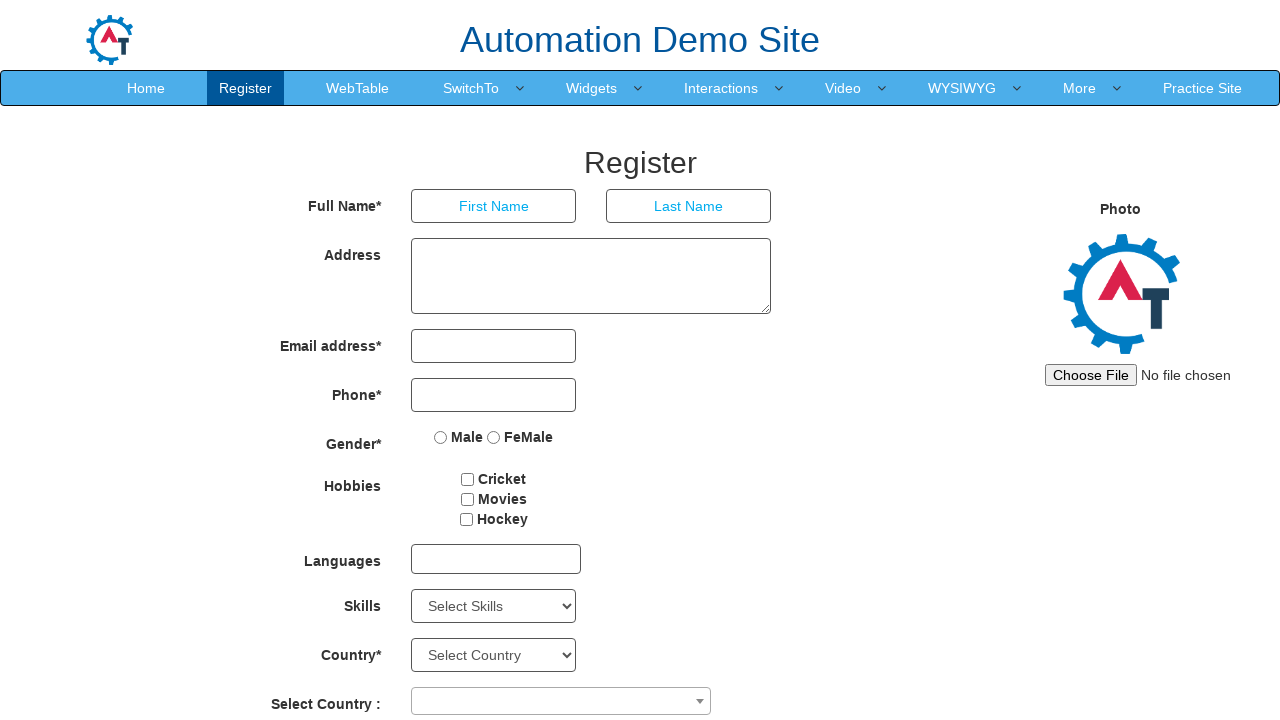

Located first form control (address input field)
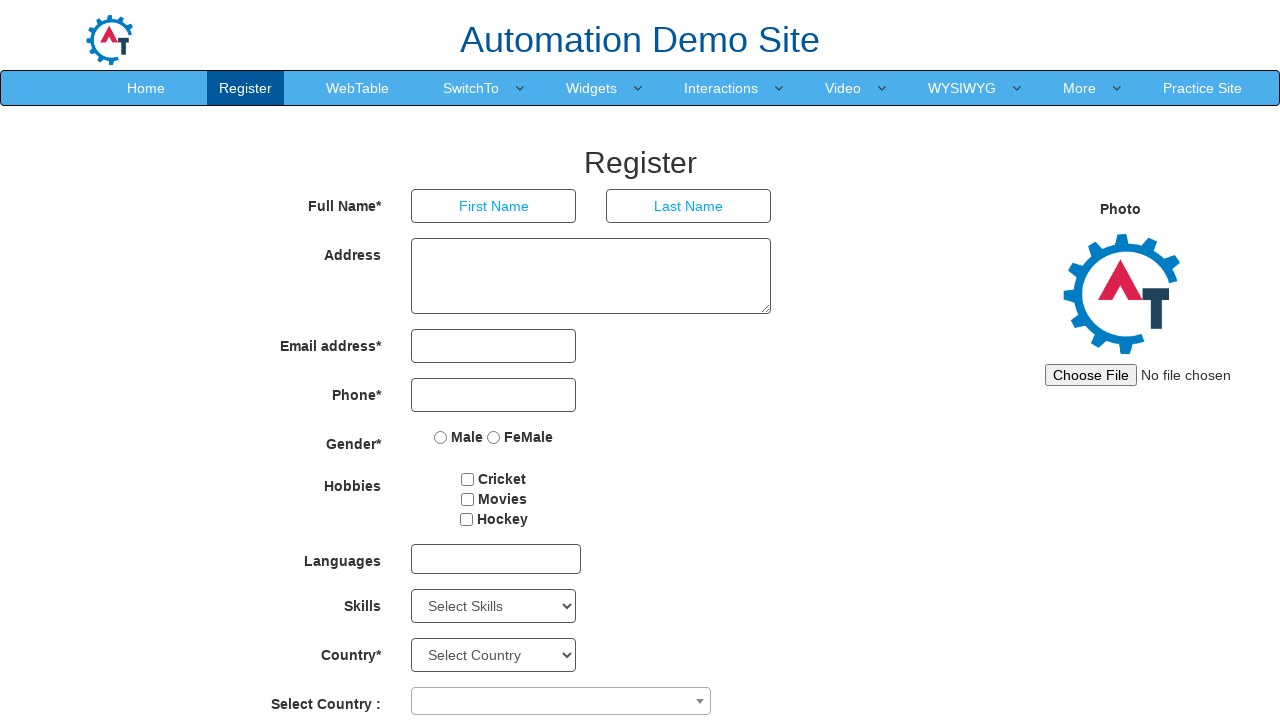

Verified address input field is visible
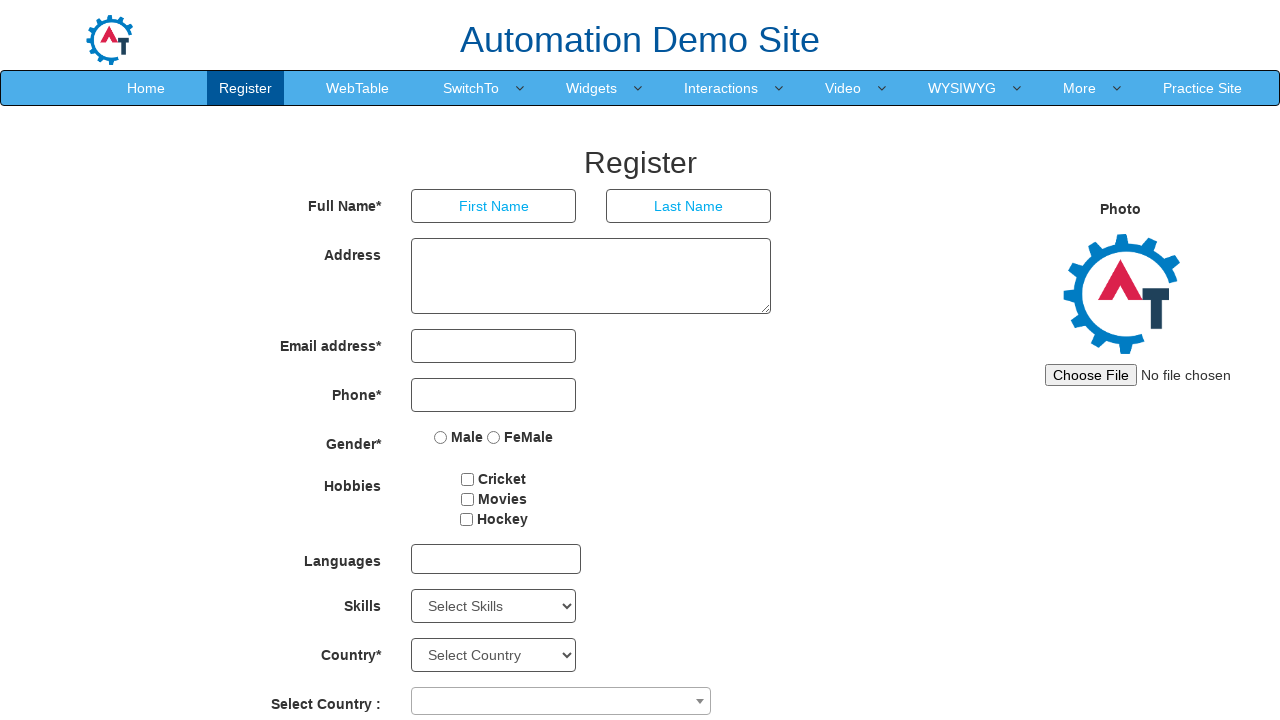

Verified address input field is enabled
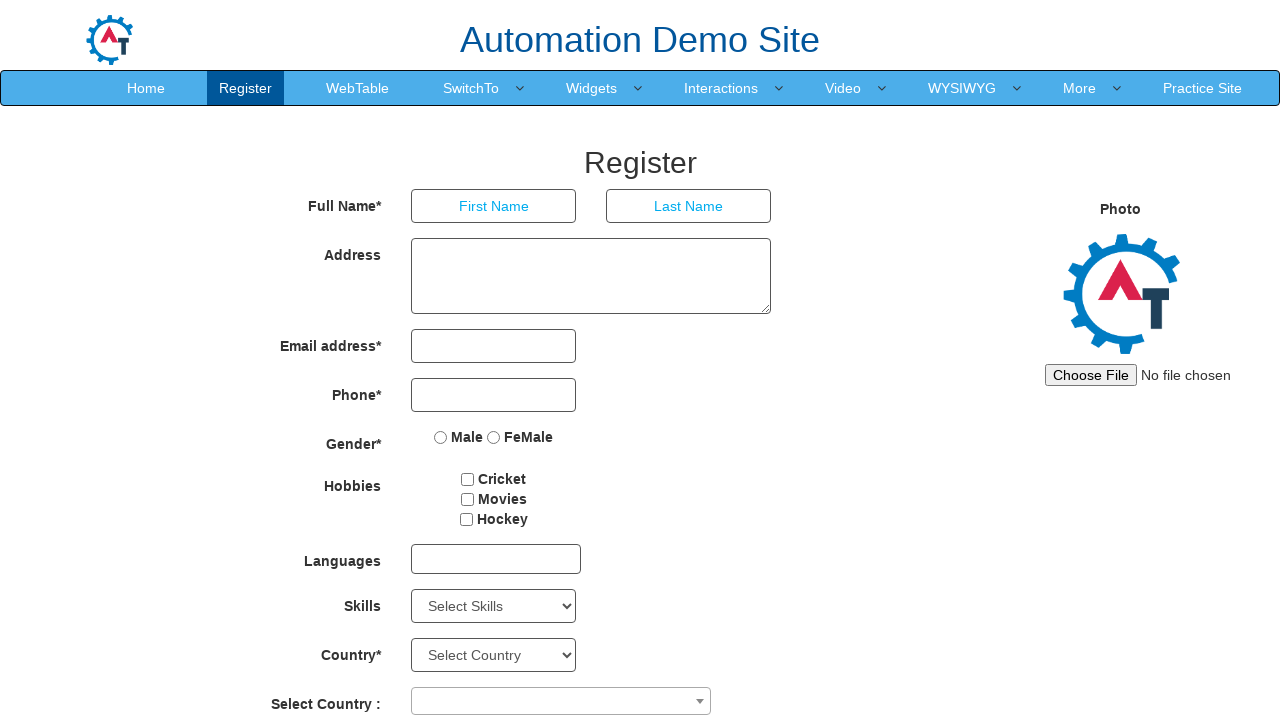

Located male radio button
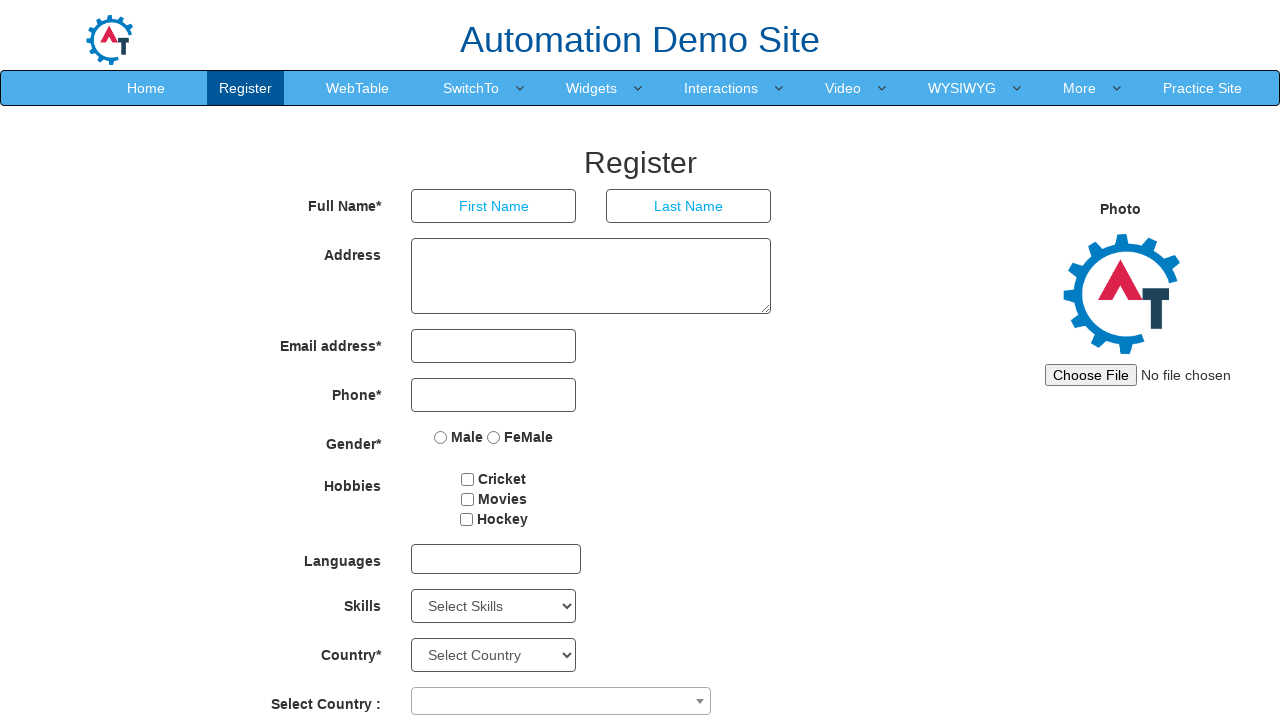

Verified male radio button is visible
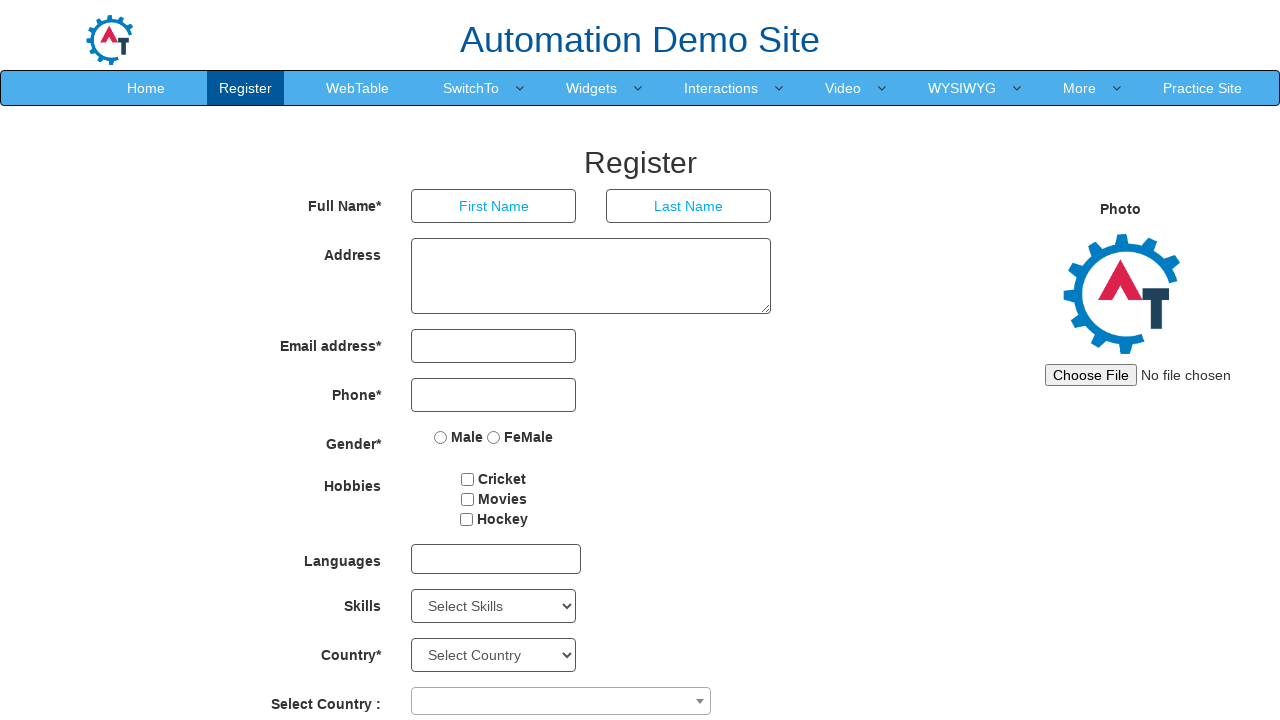

Verified male radio button is enabled
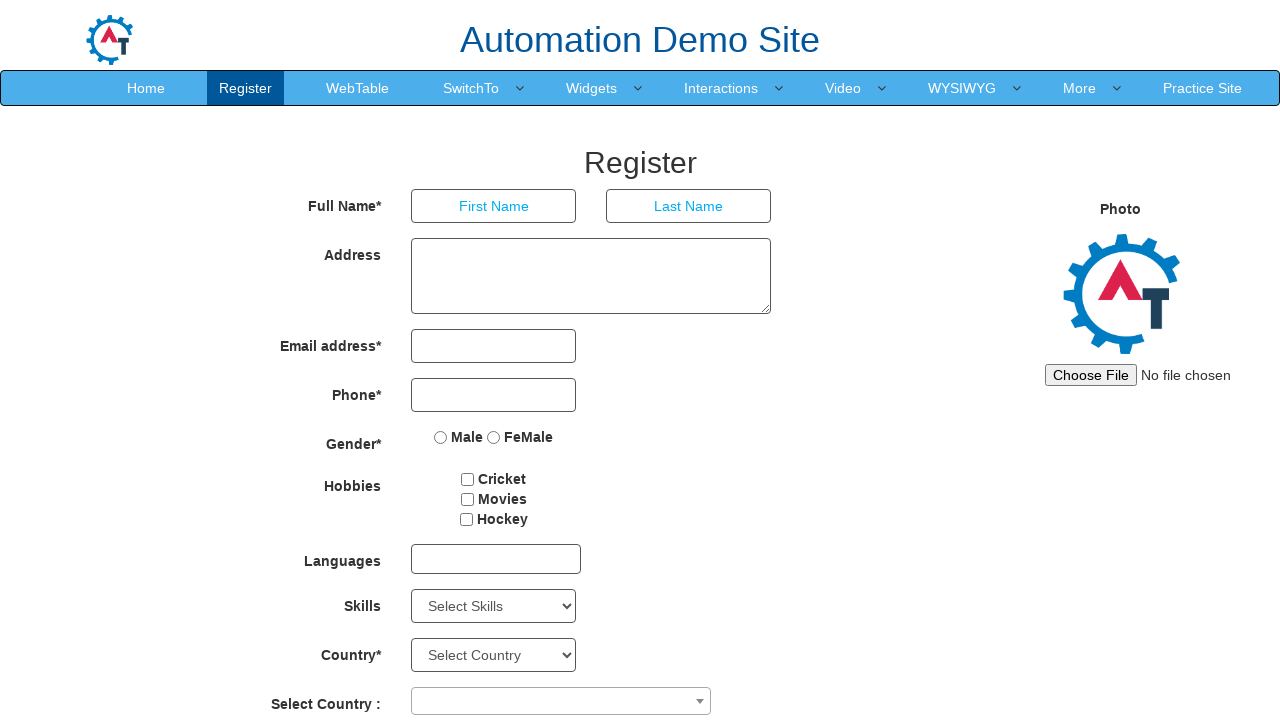

Verified male radio button is not selected by default
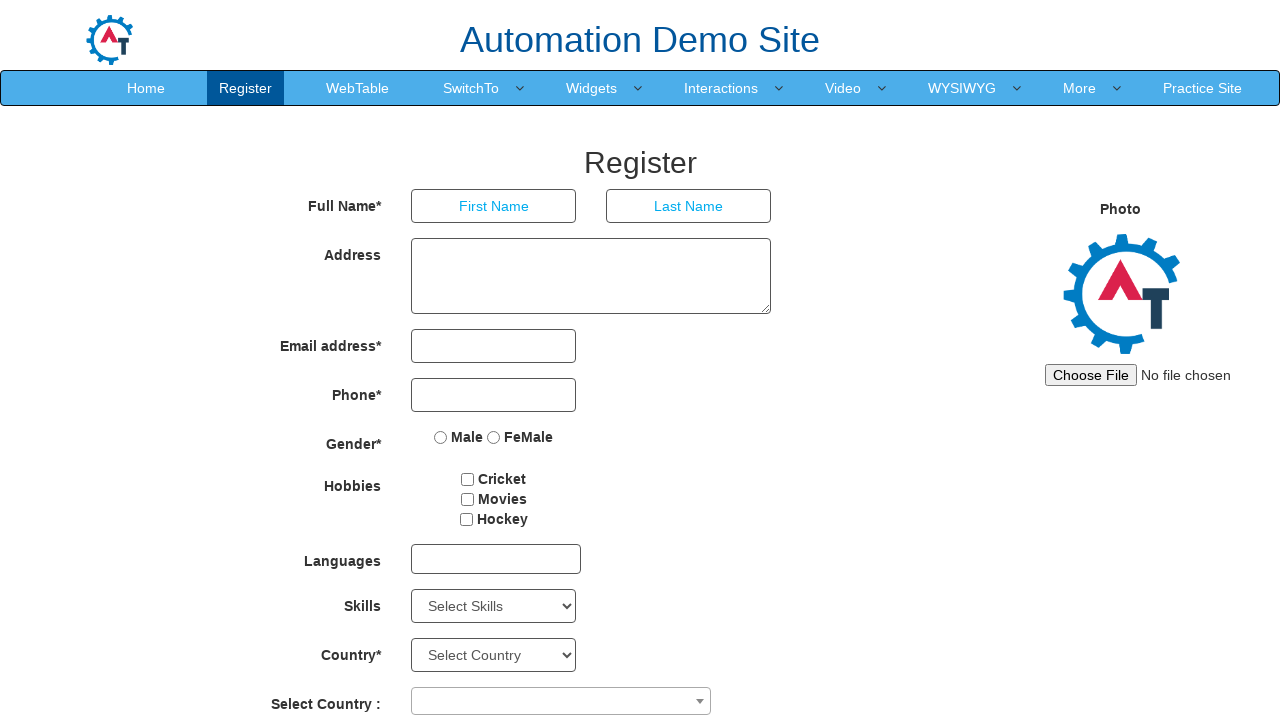

Clicked male radio button at (441, 437) on input[name='radiooptions'] >> nth=0
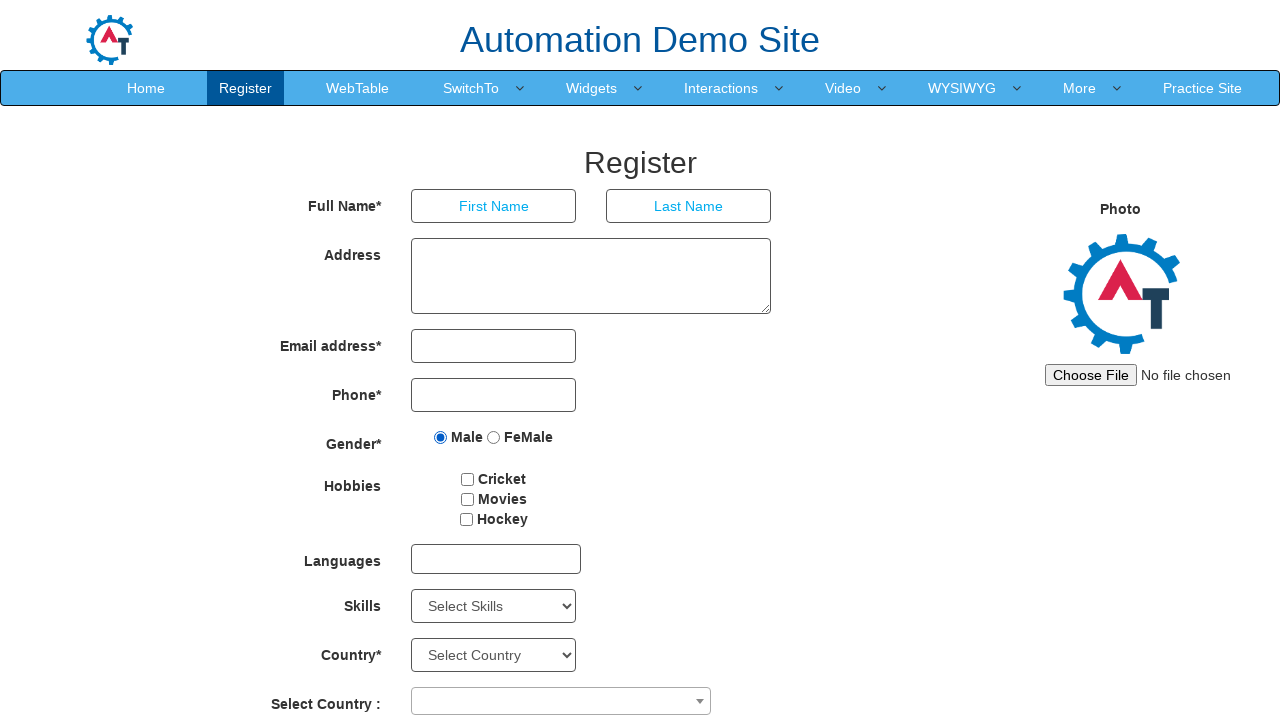

Verified male radio button is selected after clicking
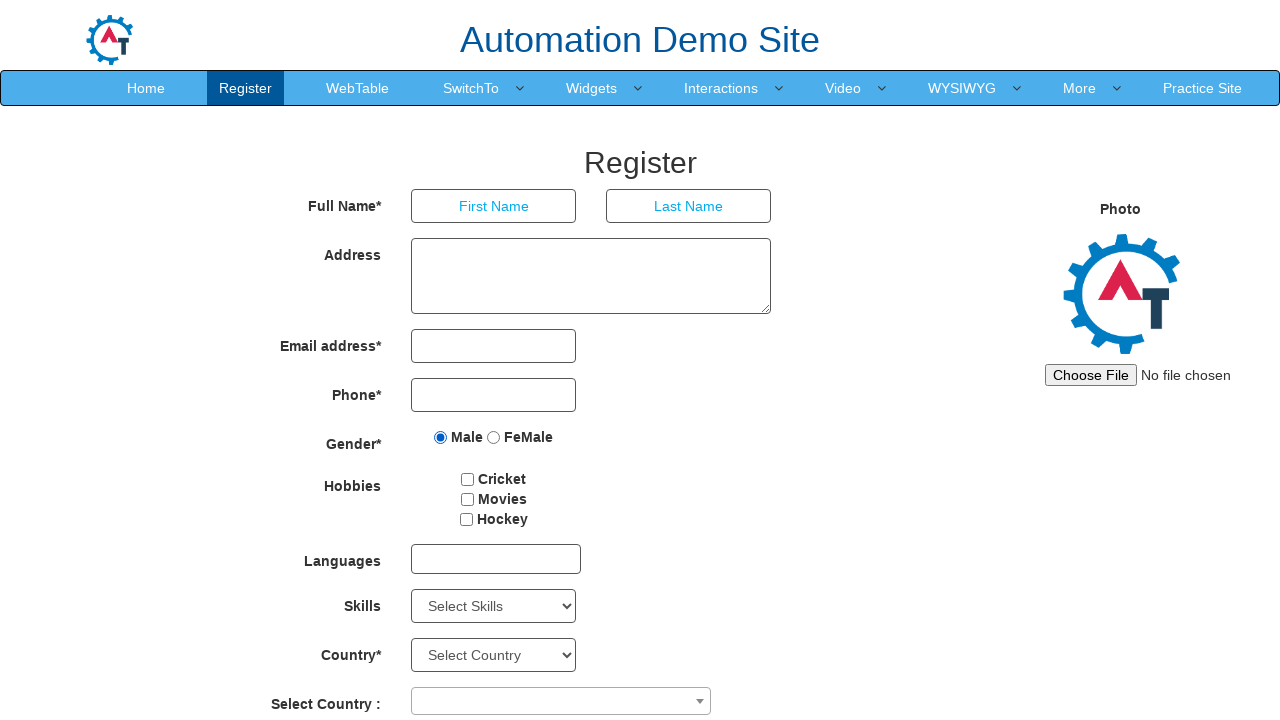

Located submit button
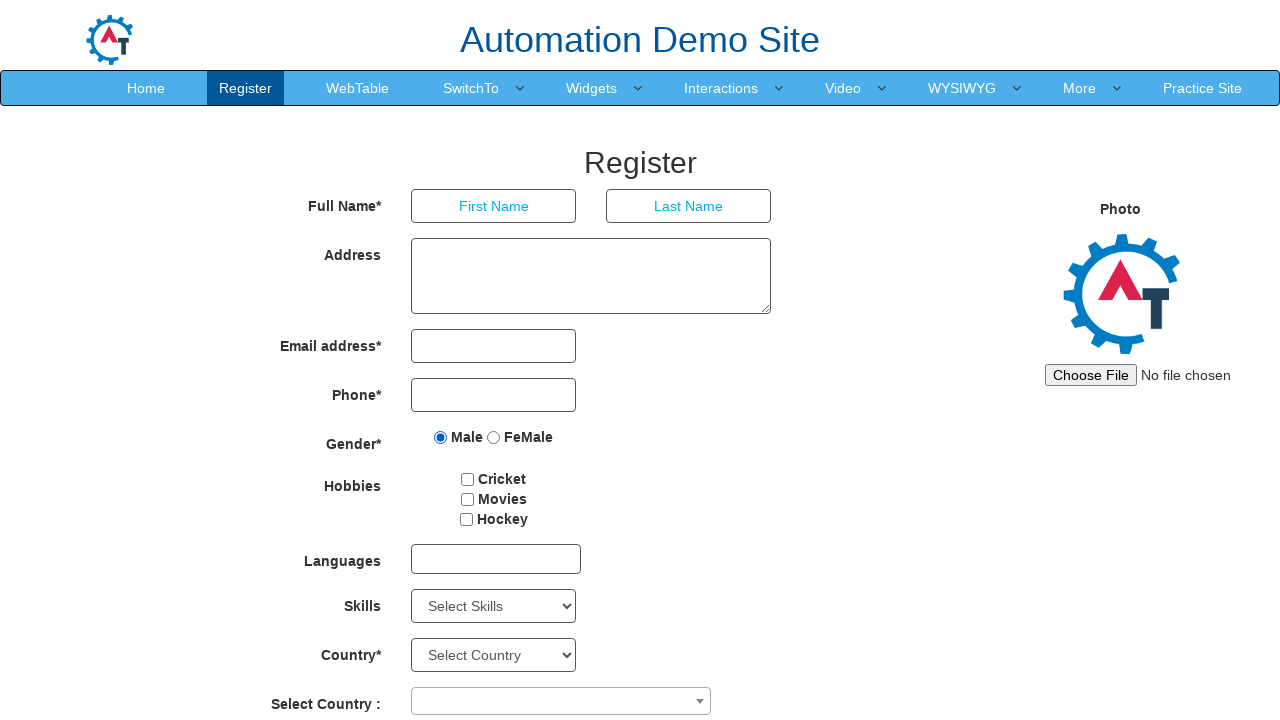

Verified submit button is visible
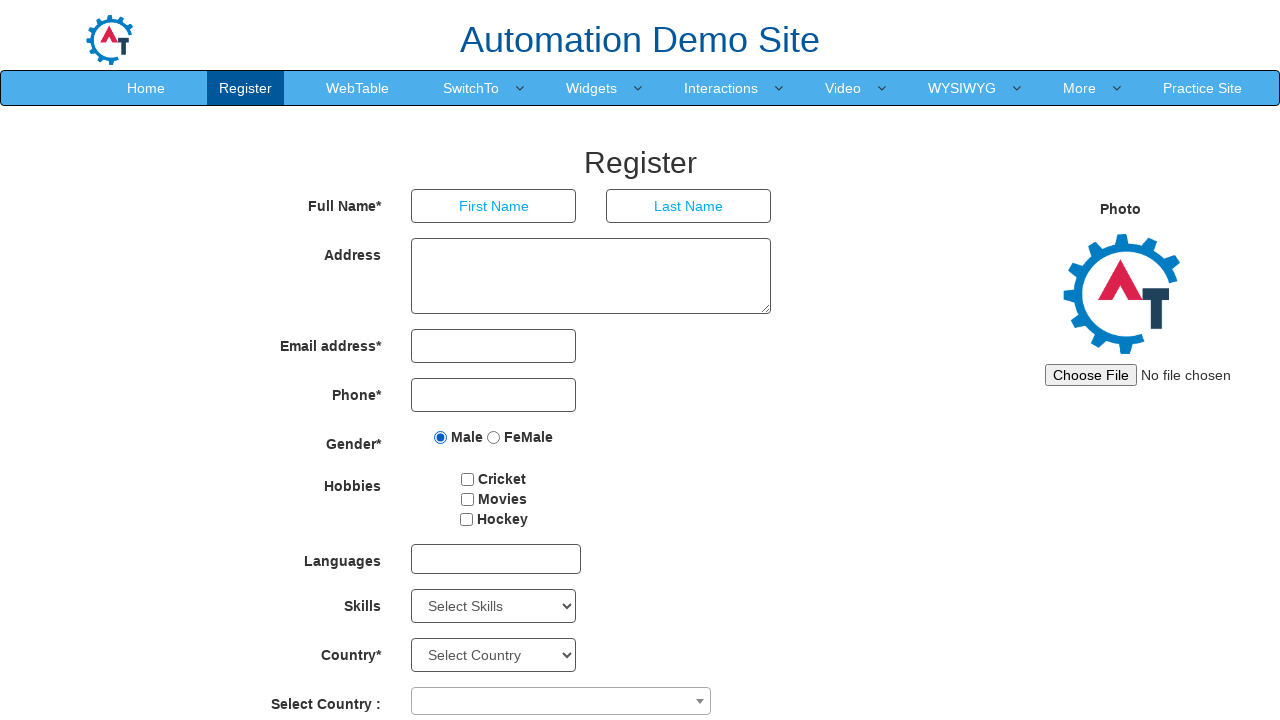

Verified submit button is enabled
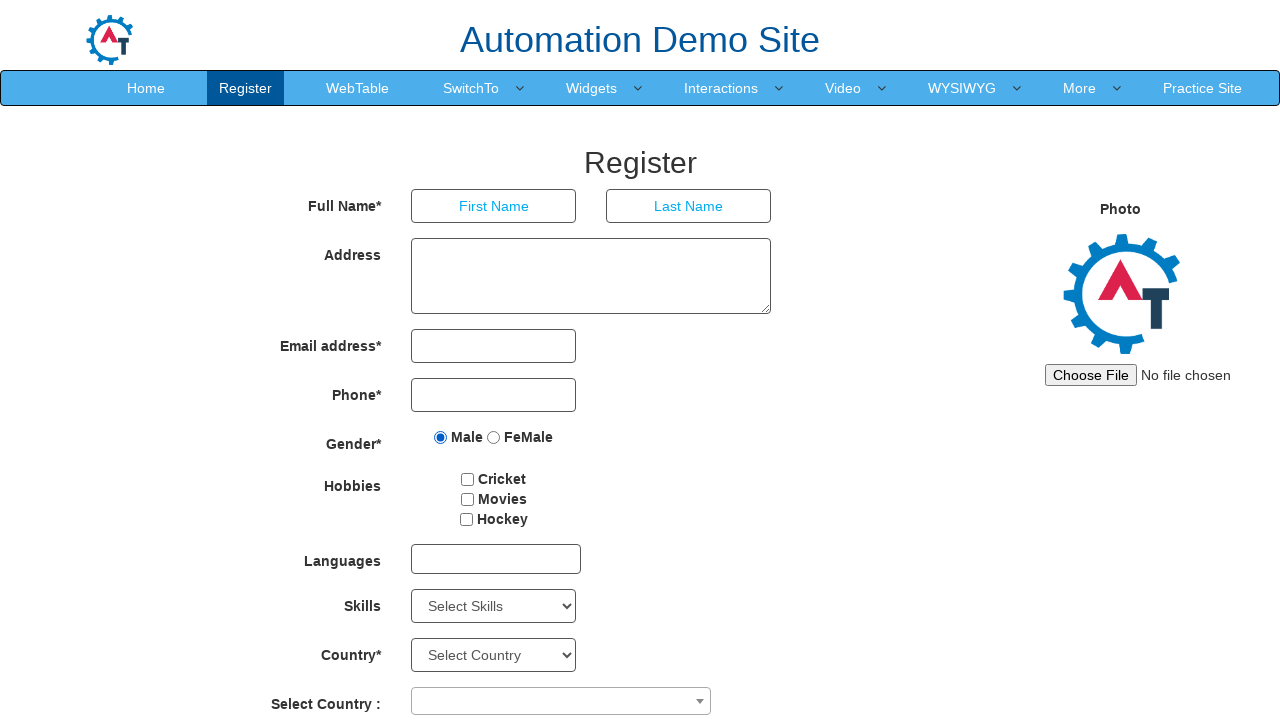

Retrieved submit button text: 'Submit'
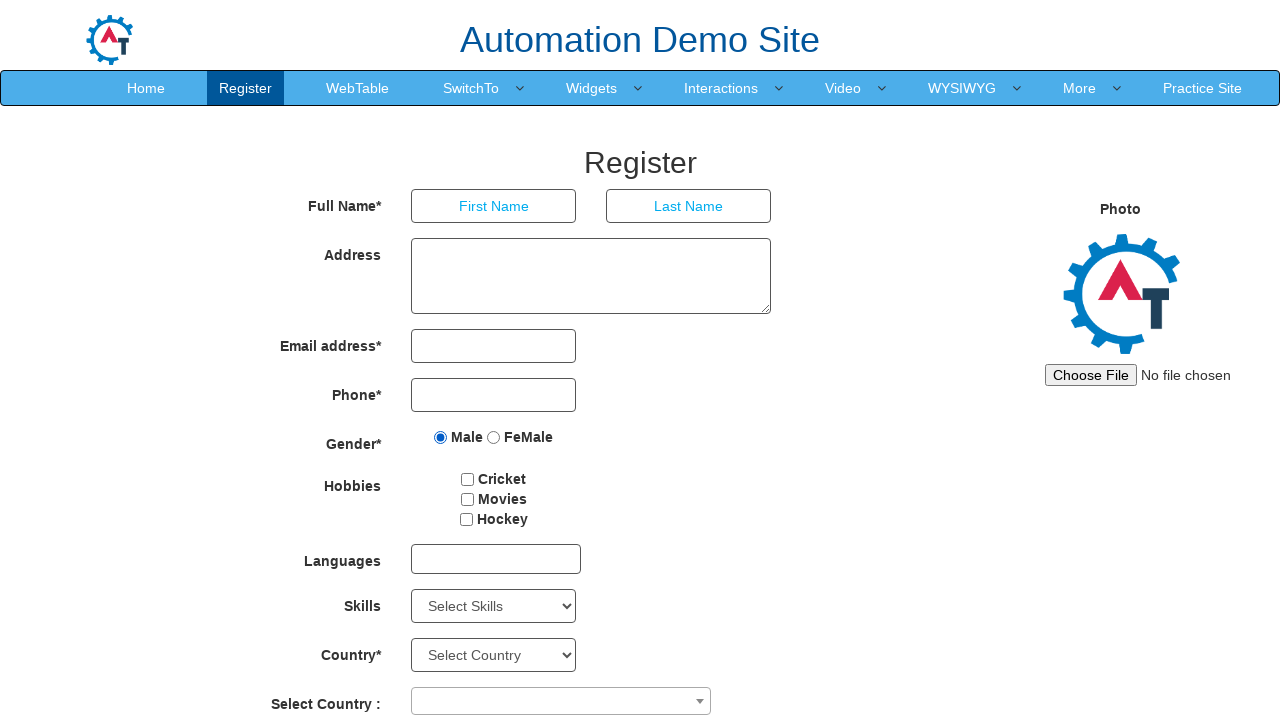

Verified submit button text is 'Submit'
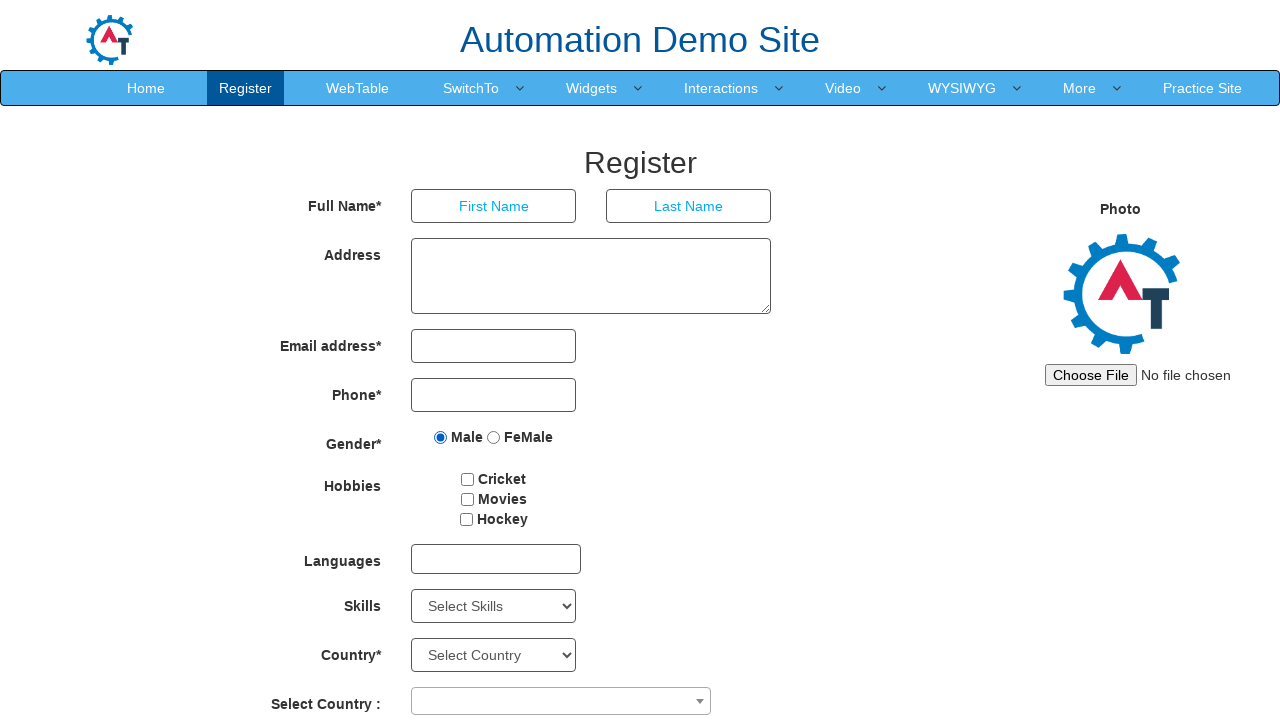

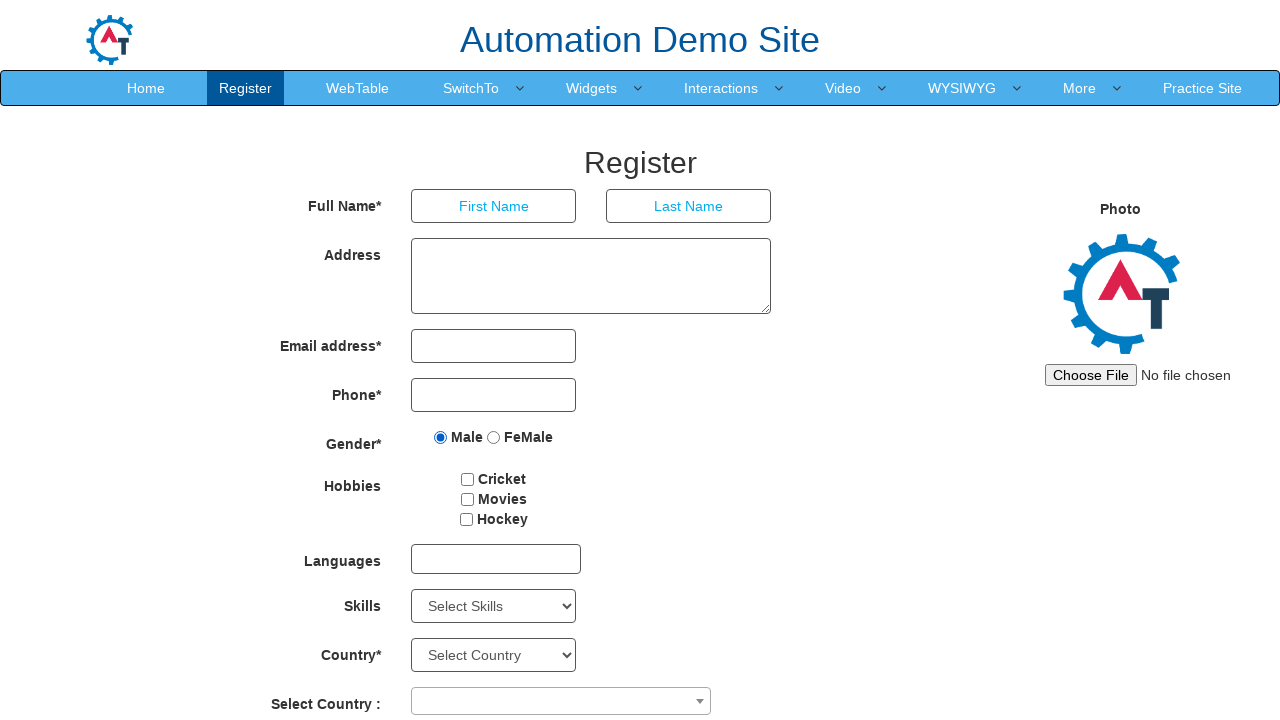